Tests keyboard shortcuts on a text comparison website by entering text in the first textarea, using Ctrl+A, Ctrl+C, Tab, and Ctrl+V to copy and paste to the second textarea, then clicking compare to verify the texts are identical.

Starting URL: https://text-compare.com/

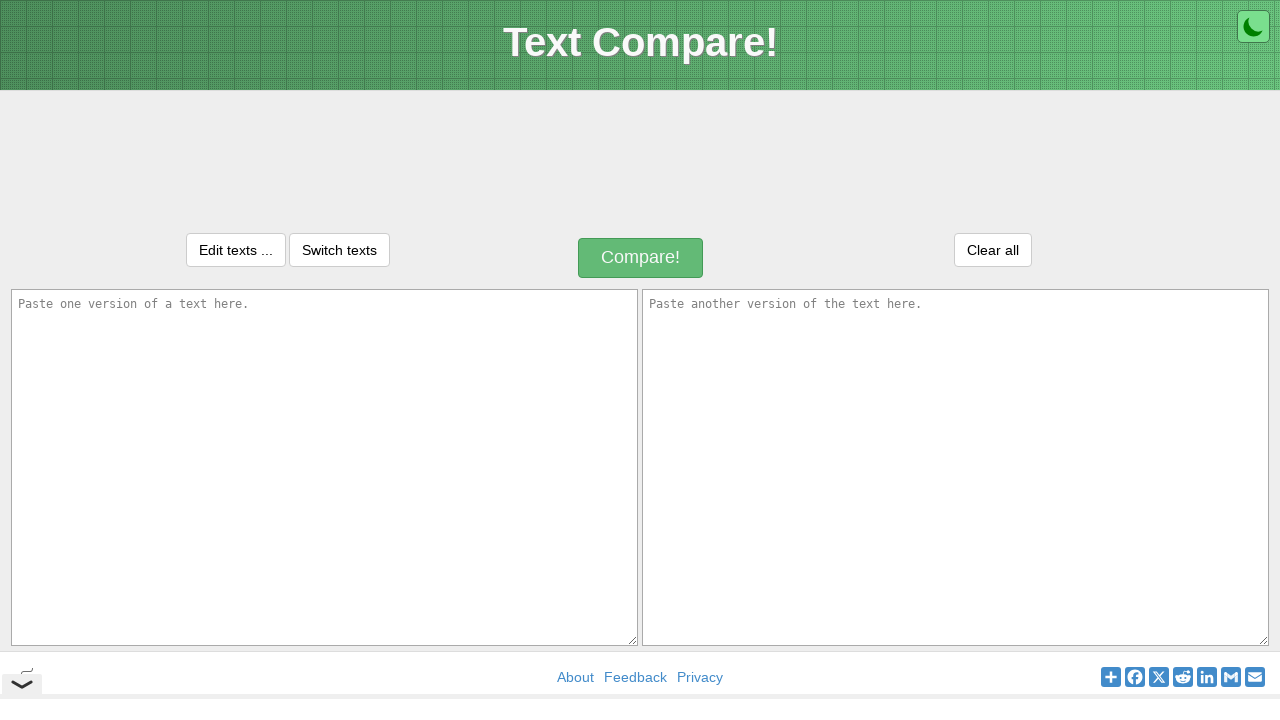

Entered validation text 'Welcome to my code' in the first textarea on textarea#inputText1
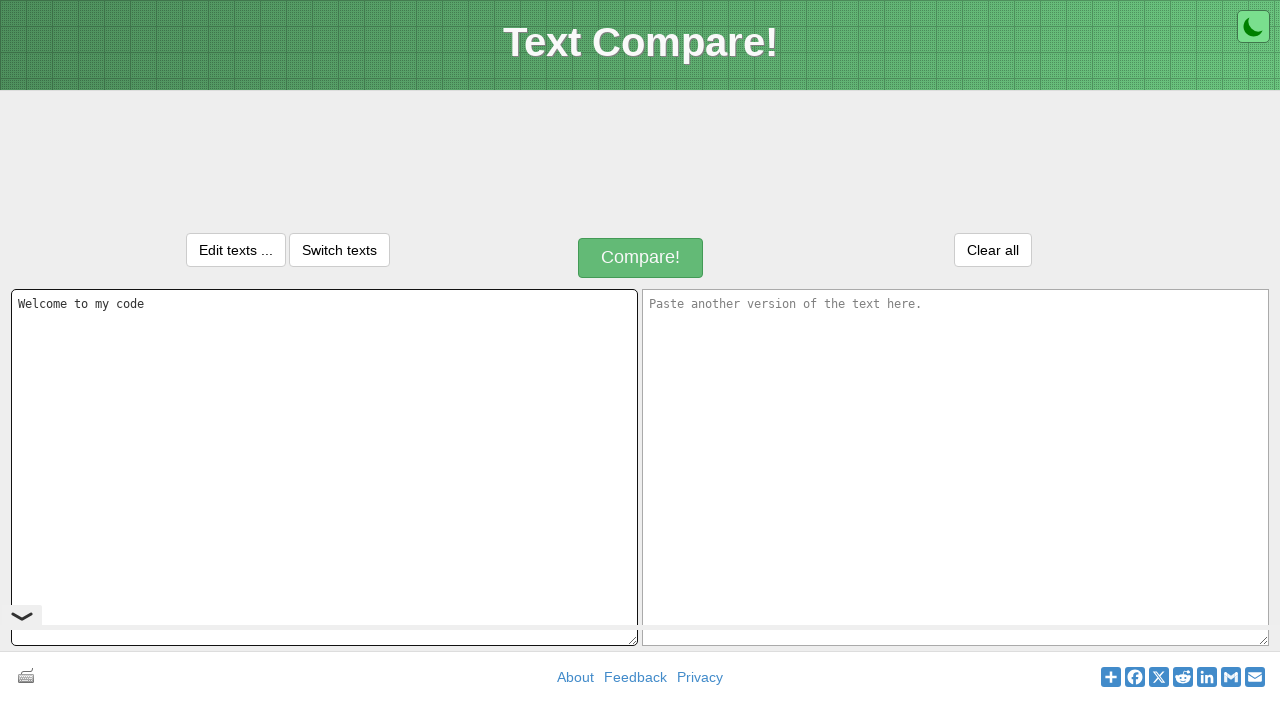

Selected all text in first textarea using Ctrl+A
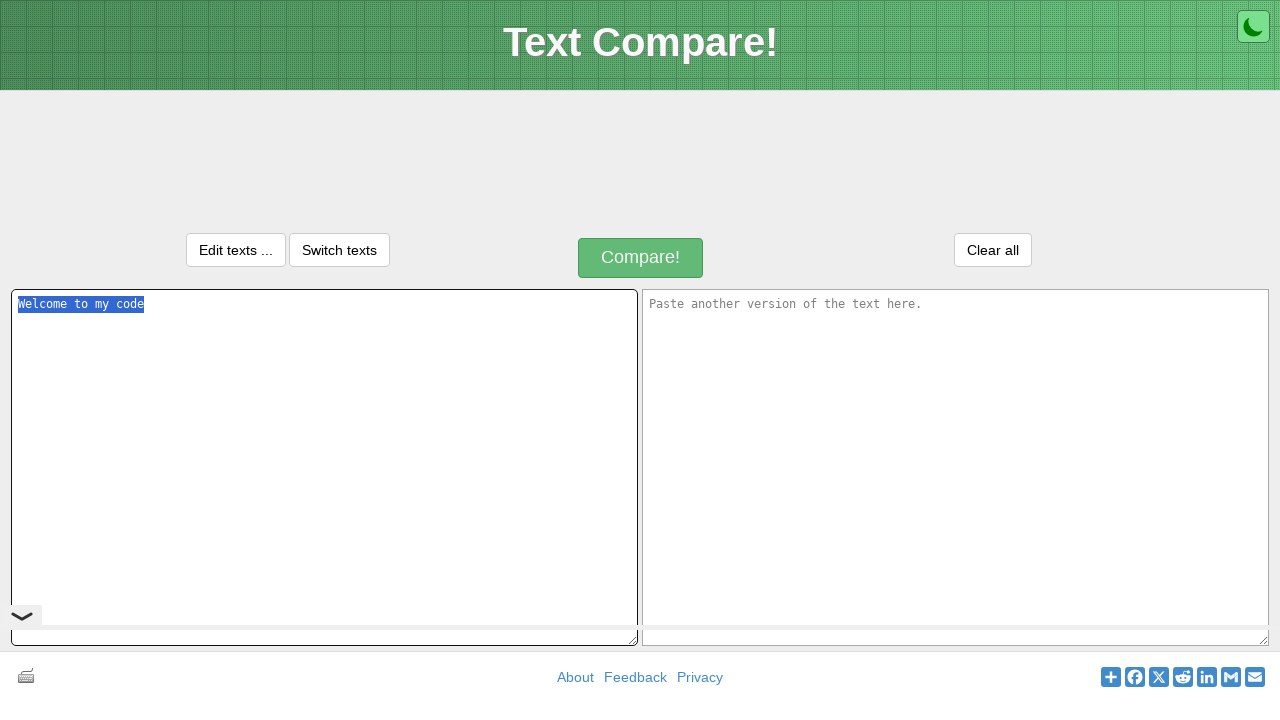

Copied selected text using Ctrl+C
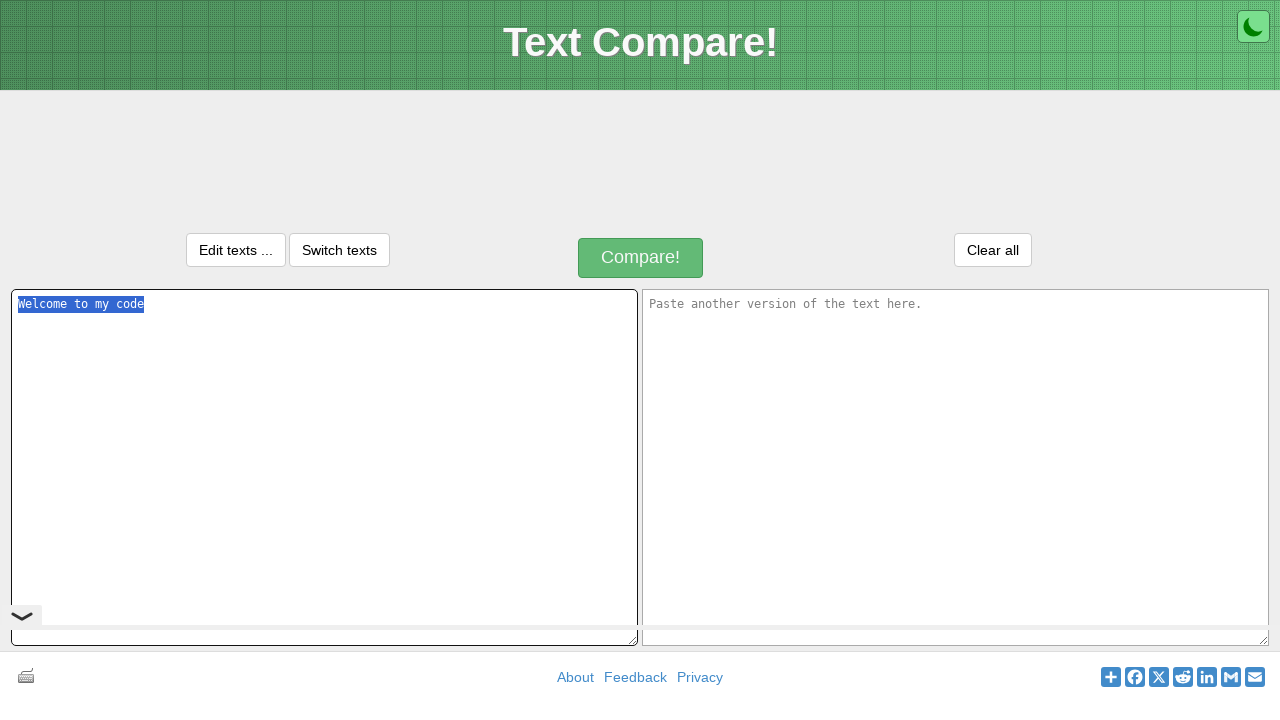

Moved to second textarea using Tab key
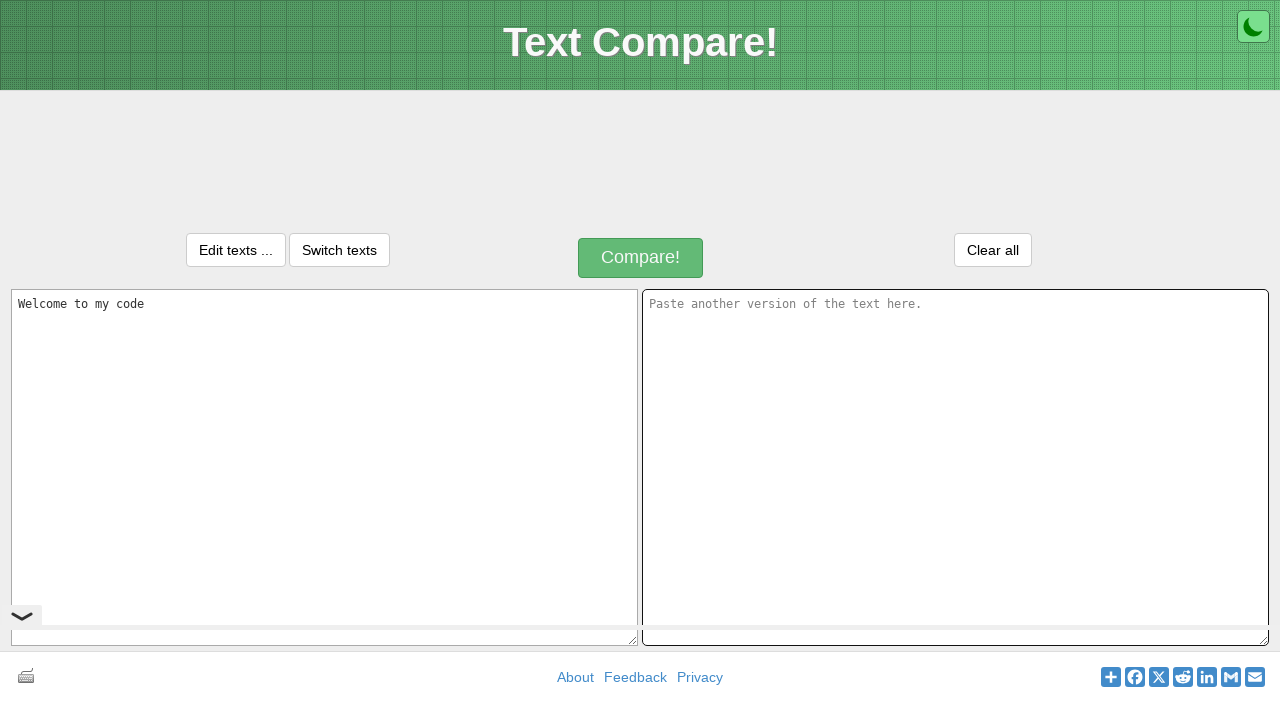

Pasted text into second textarea using Ctrl+V
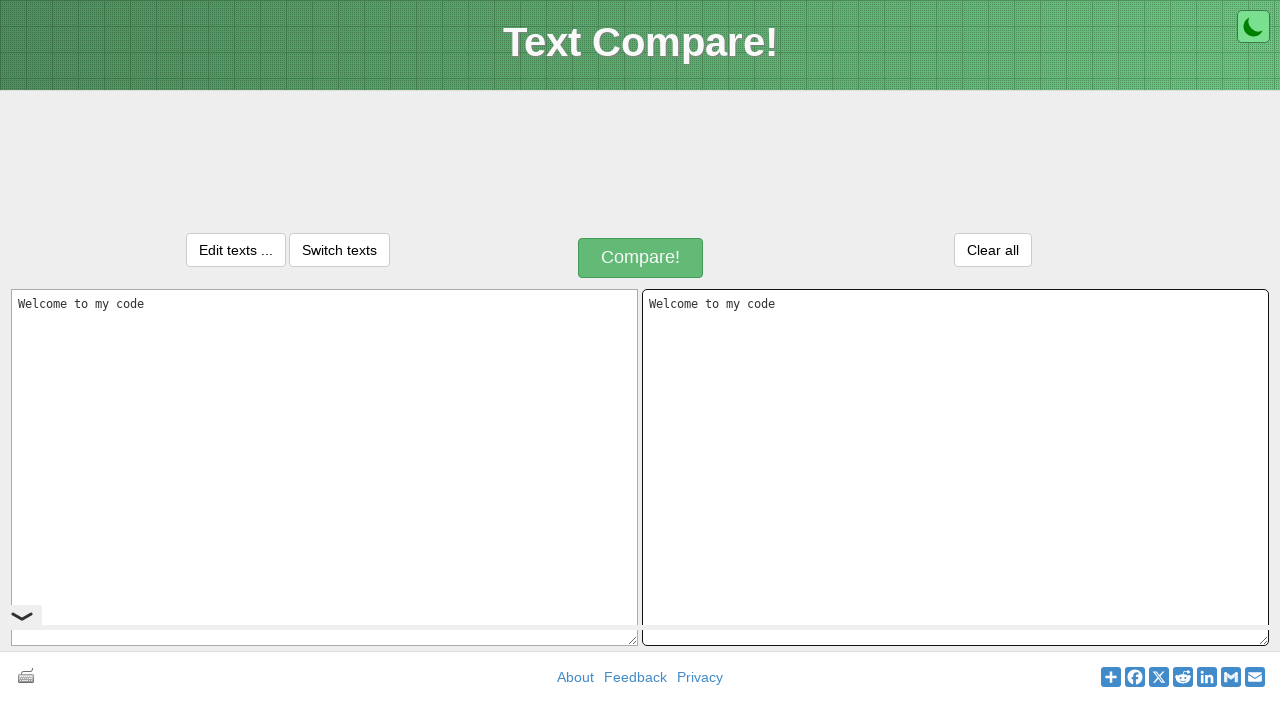

Clicked the compare button at (641, 258) on div.compareButtonText
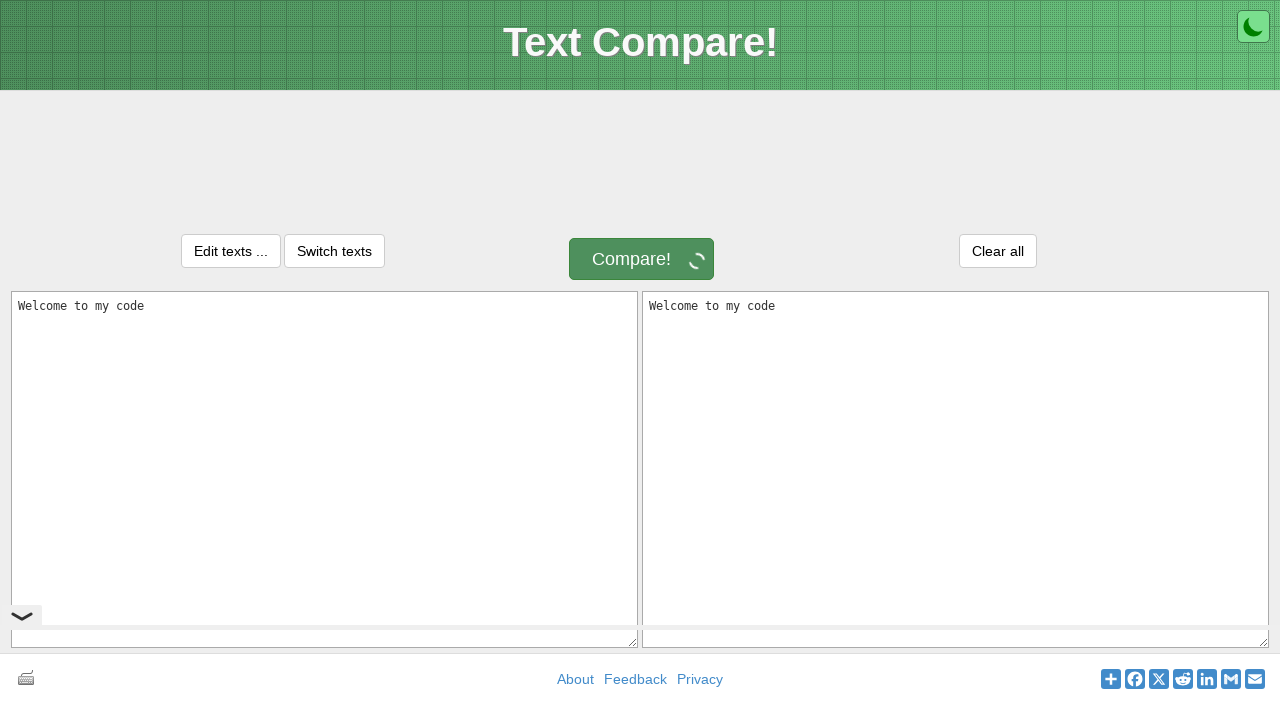

Comparison result message appeared
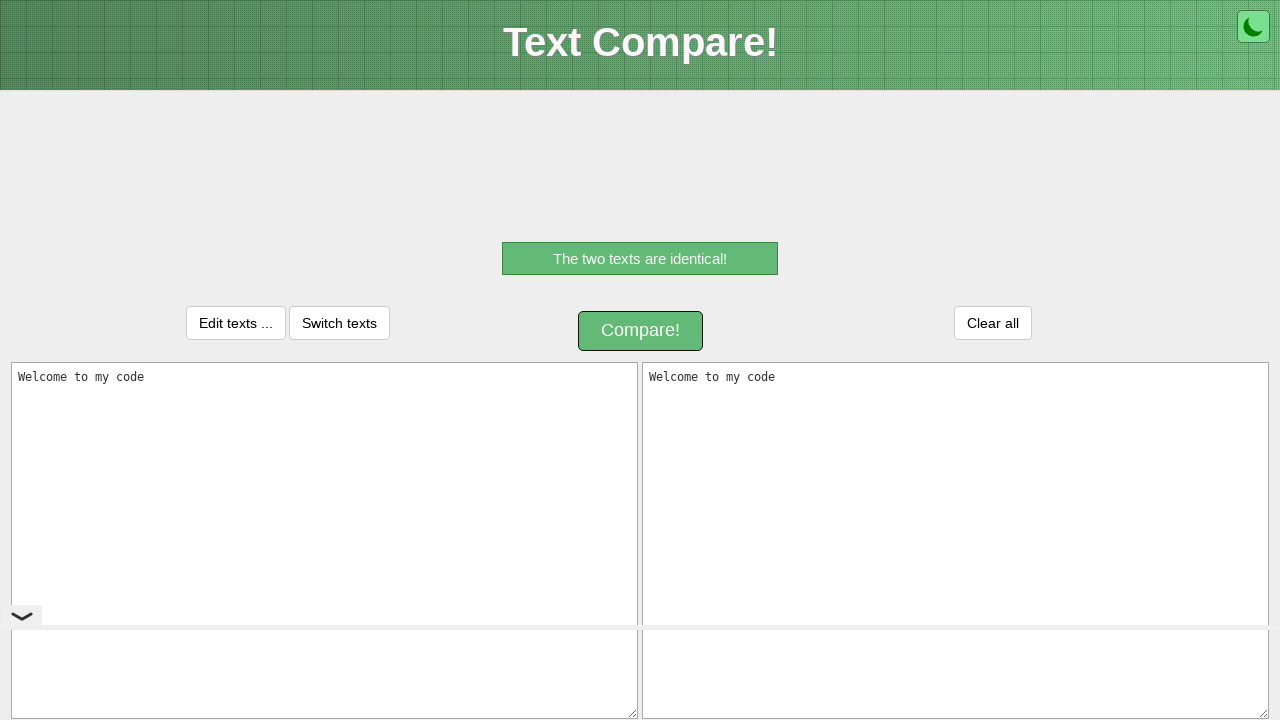

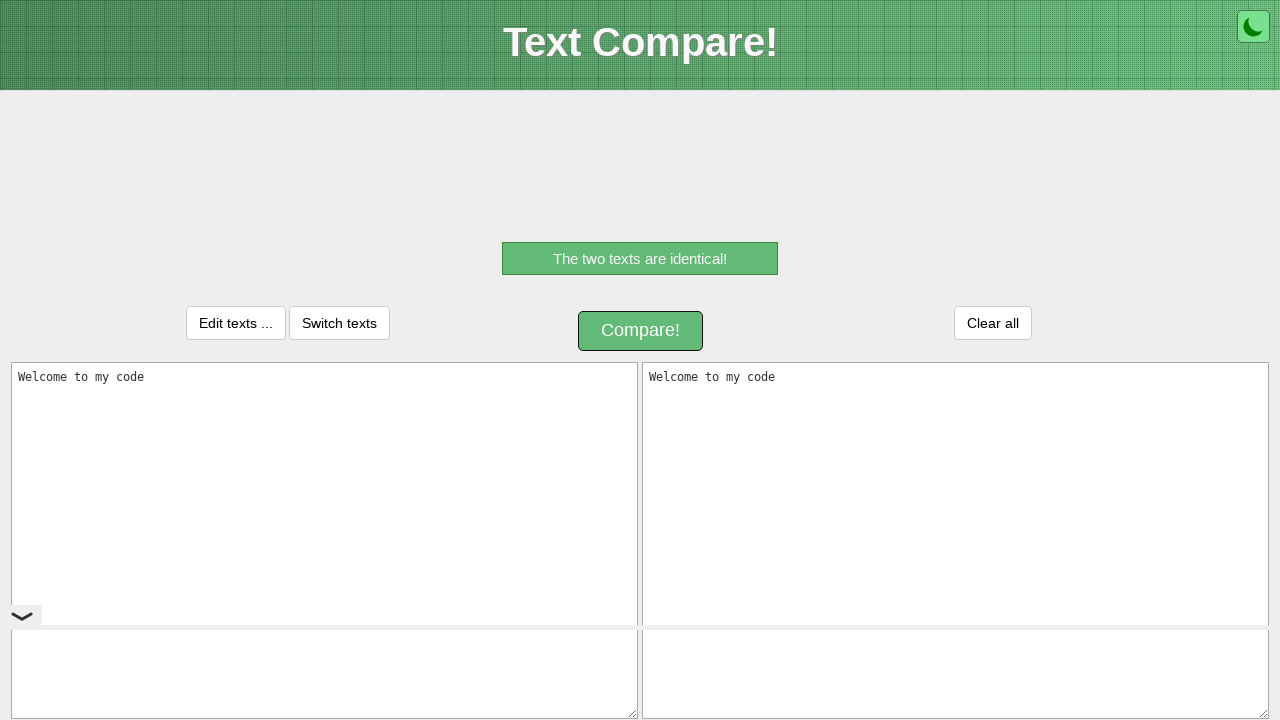